Tests dynamic controls by clicking Enable and Disable buttons with Thread.sleep waits

Starting URL: https://the-internet.herokuapp.com/dynamic_controls

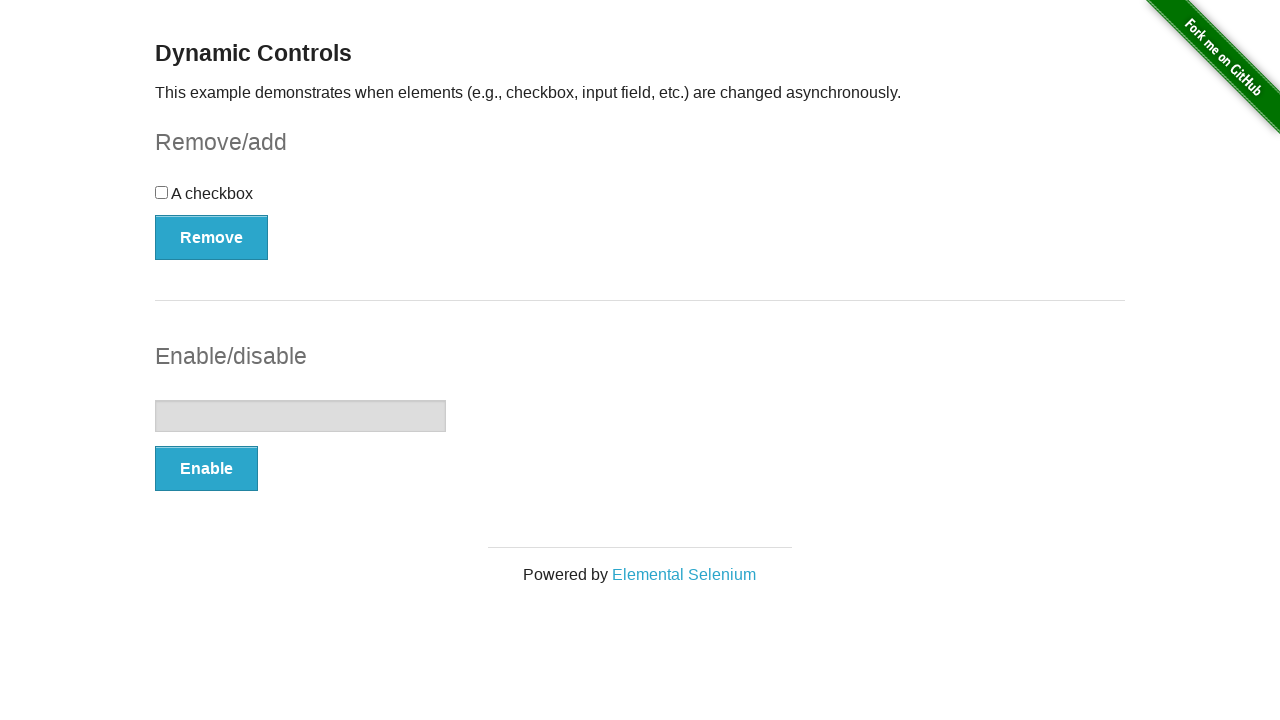

Clicked Enable button at (206, 469) on xpath=//button[text()='Enable']
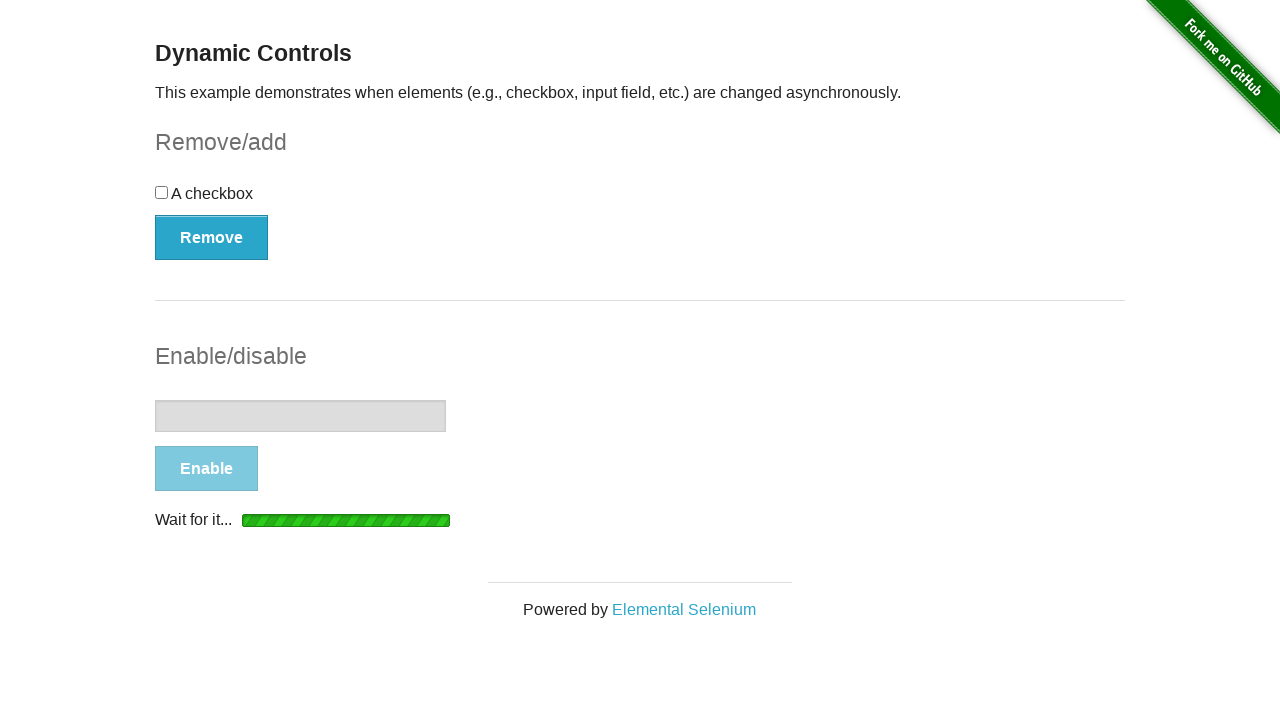

Waited 5 seconds for control to be enabled
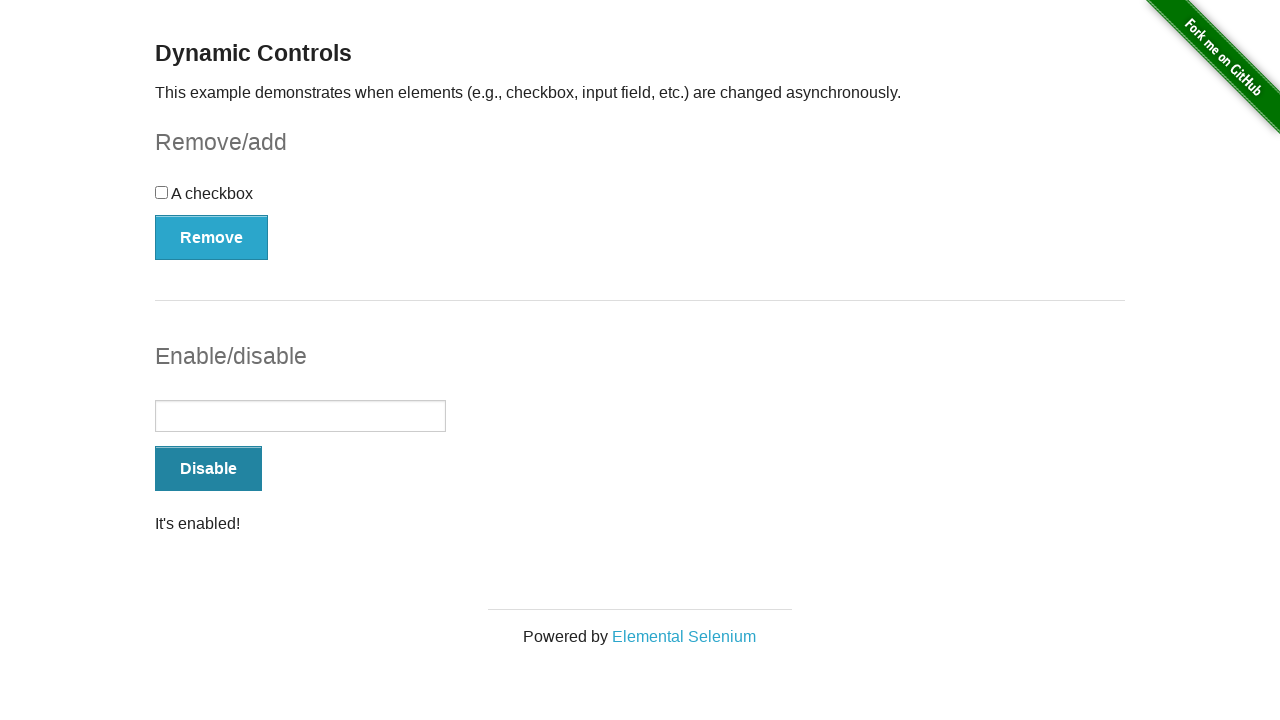

Clicked Disable button at (208, 469) on xpath=//button[text()='Disable']
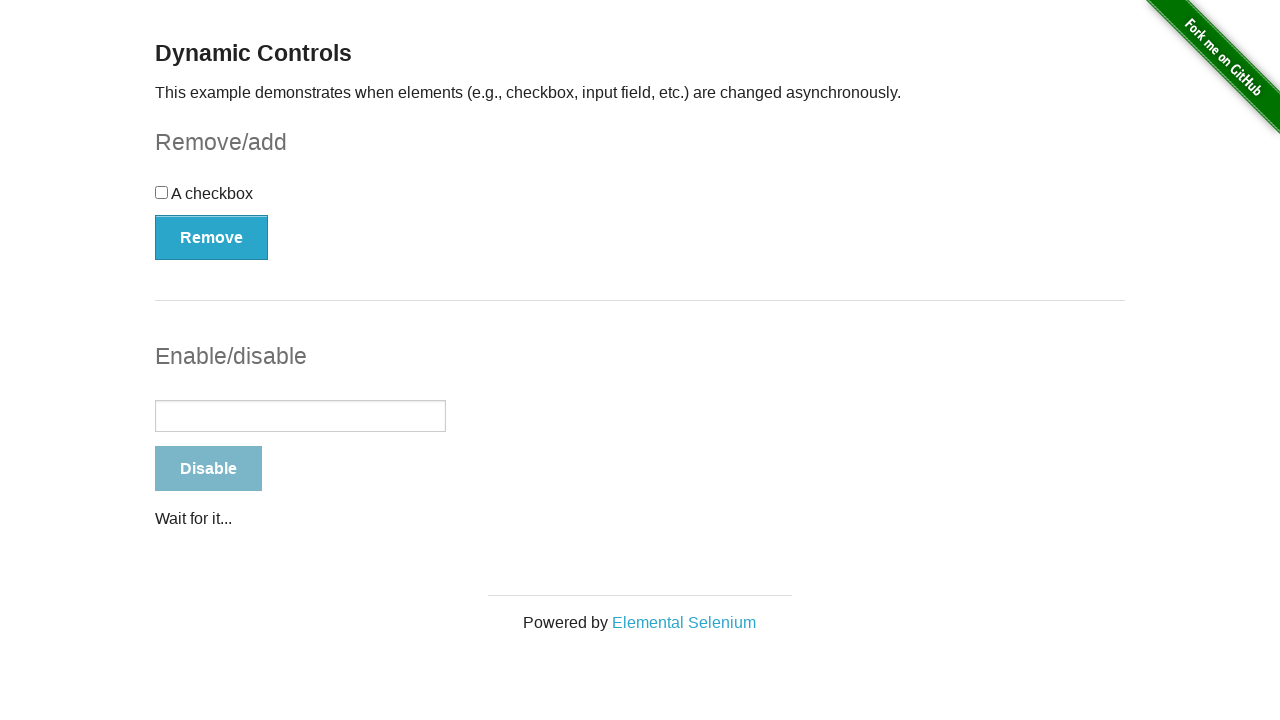

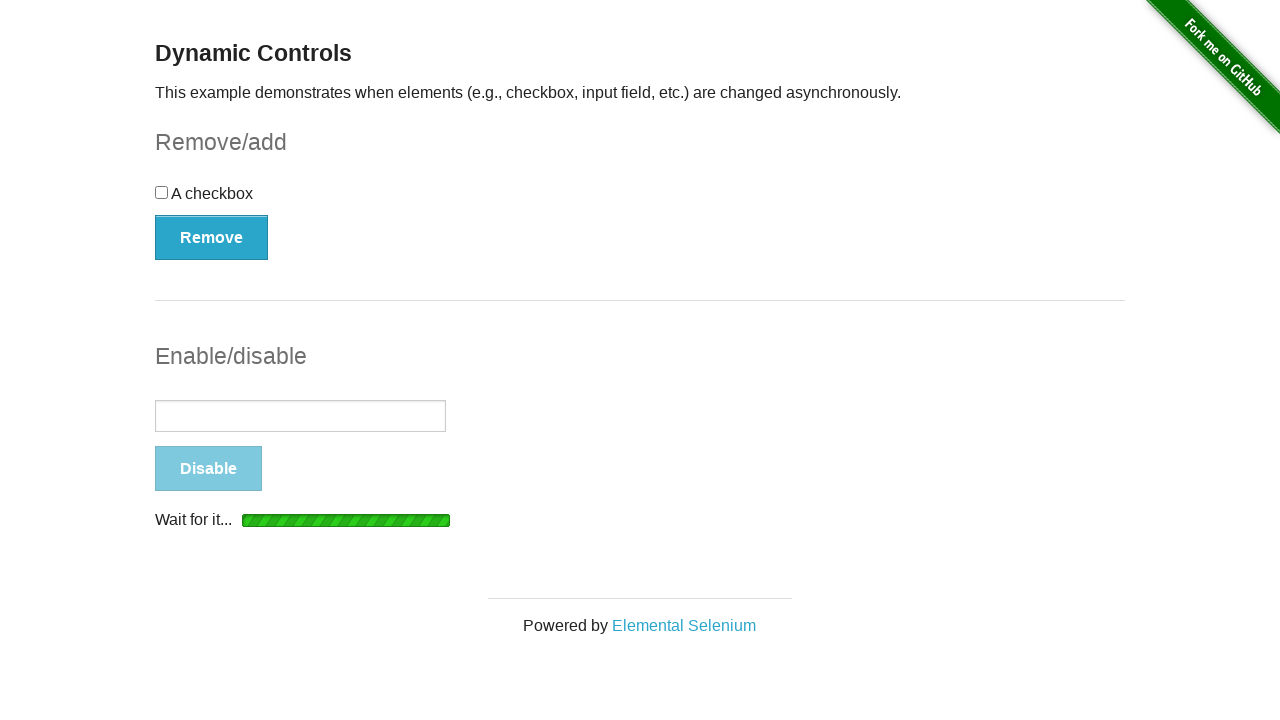